Tests removing a checkbox by clicking the remove button and verifying it no longer exists

Starting URL: http://the-internet.herokuapp.com/dynamic_controls

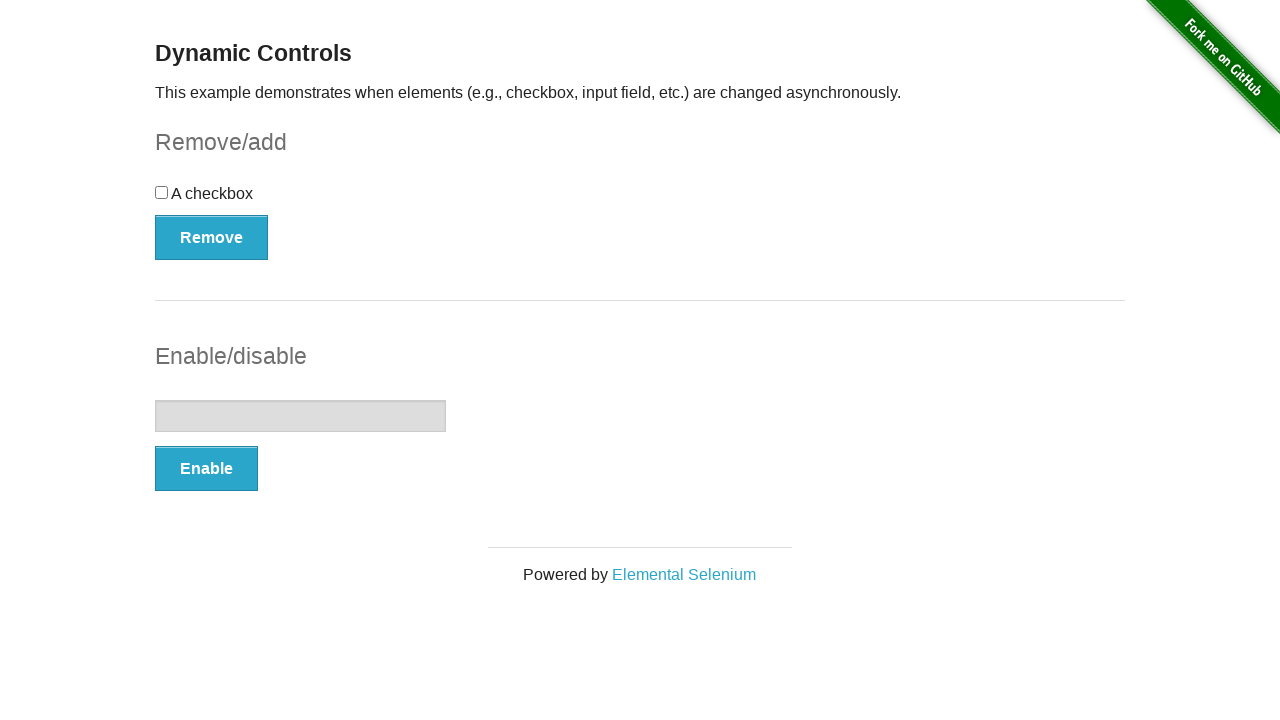

Verified checkbox element exists on the page
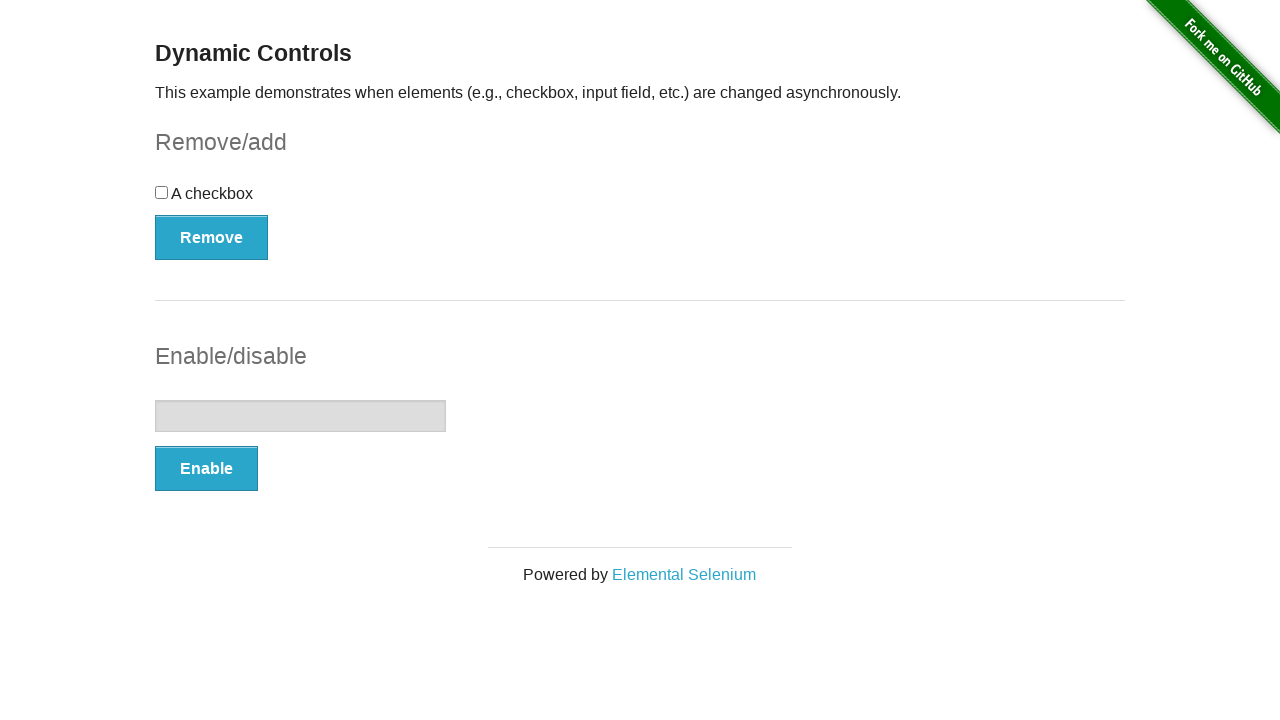

Clicked the remove button to delete the checkbox at (212, 237) on button[onclick='swapCheckbox()']
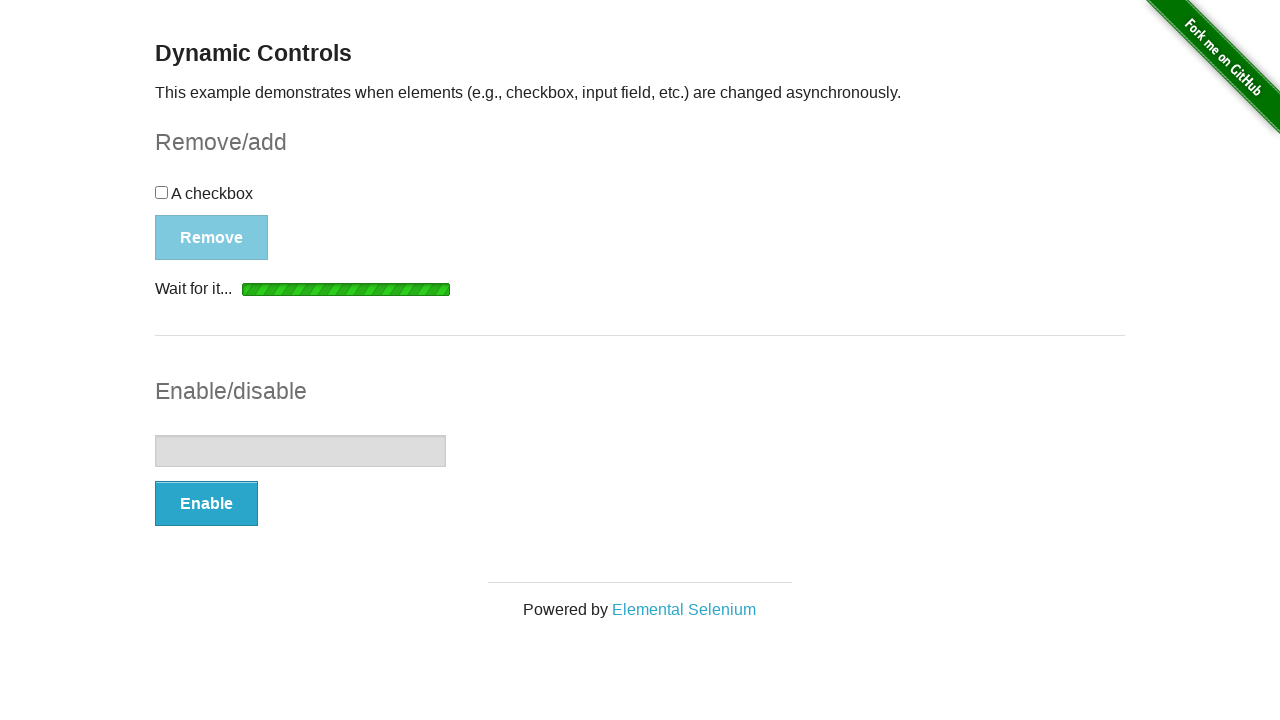

Confirmed checkbox has been removed and no longer exists
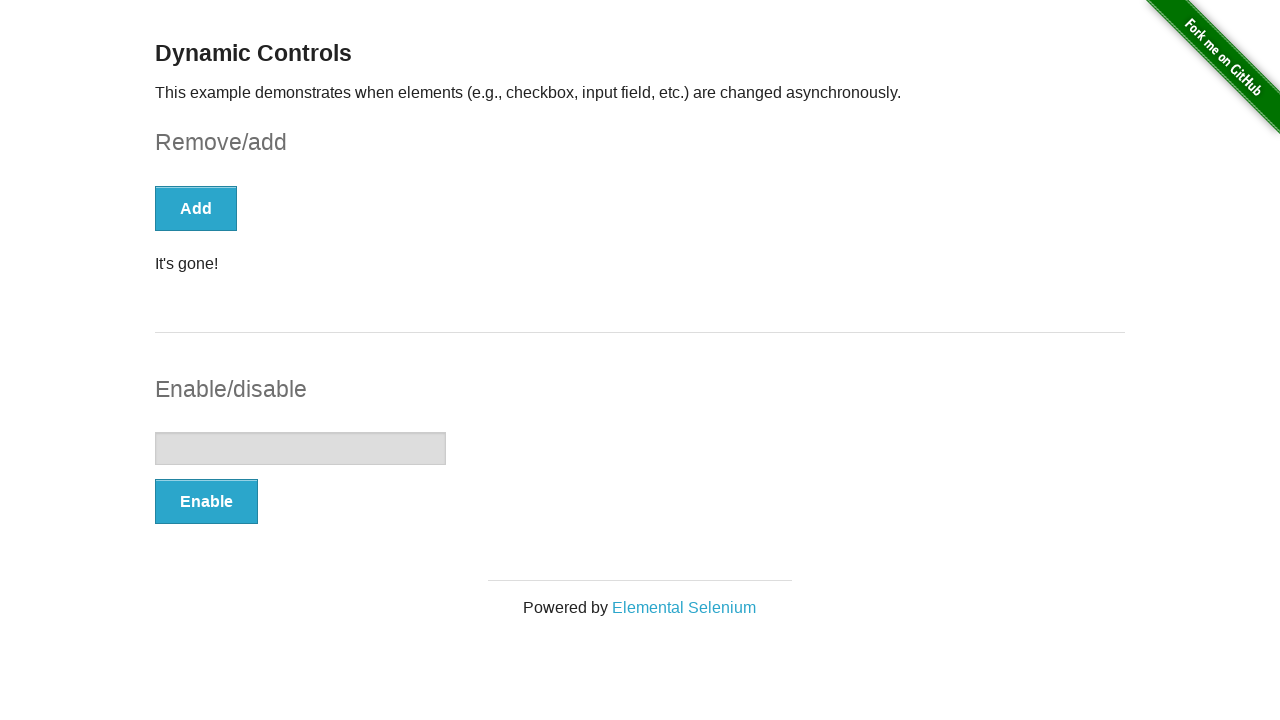

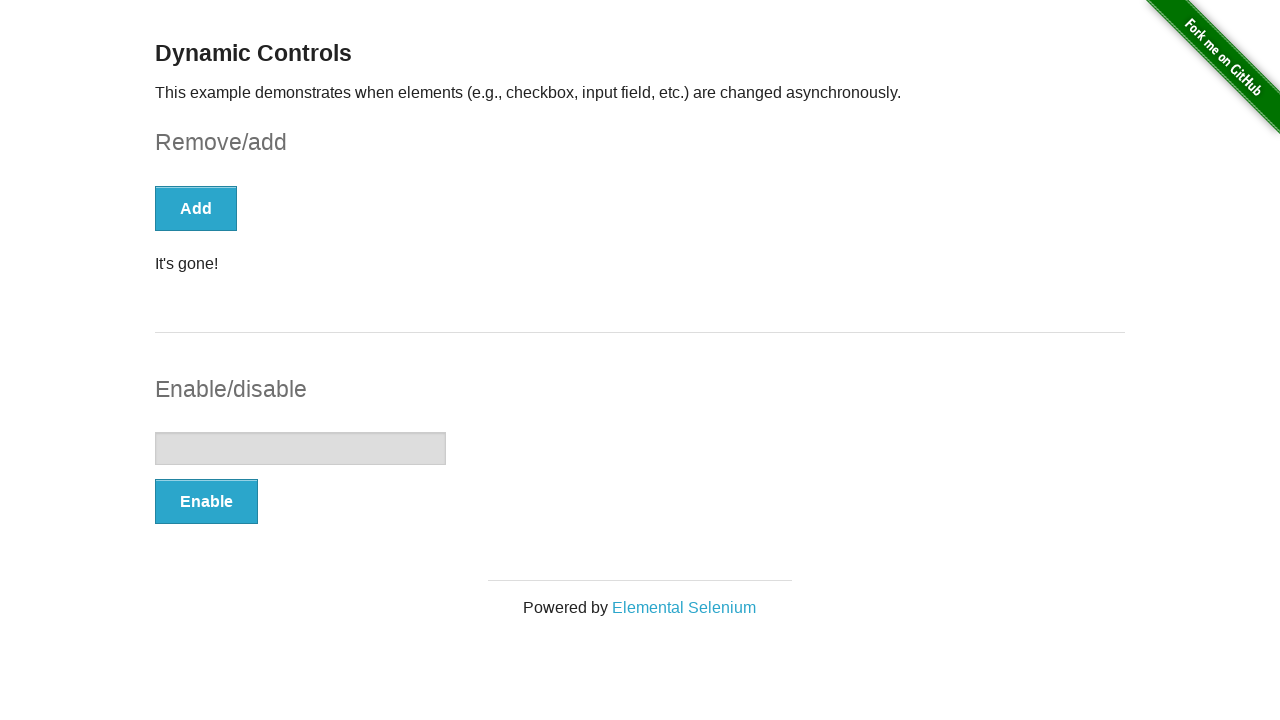